Tests file download functionality by navigating to a download page and clicking on a download link to trigger an automatic file download.

Starting URL: https://the-internet.herokuapp.com/download

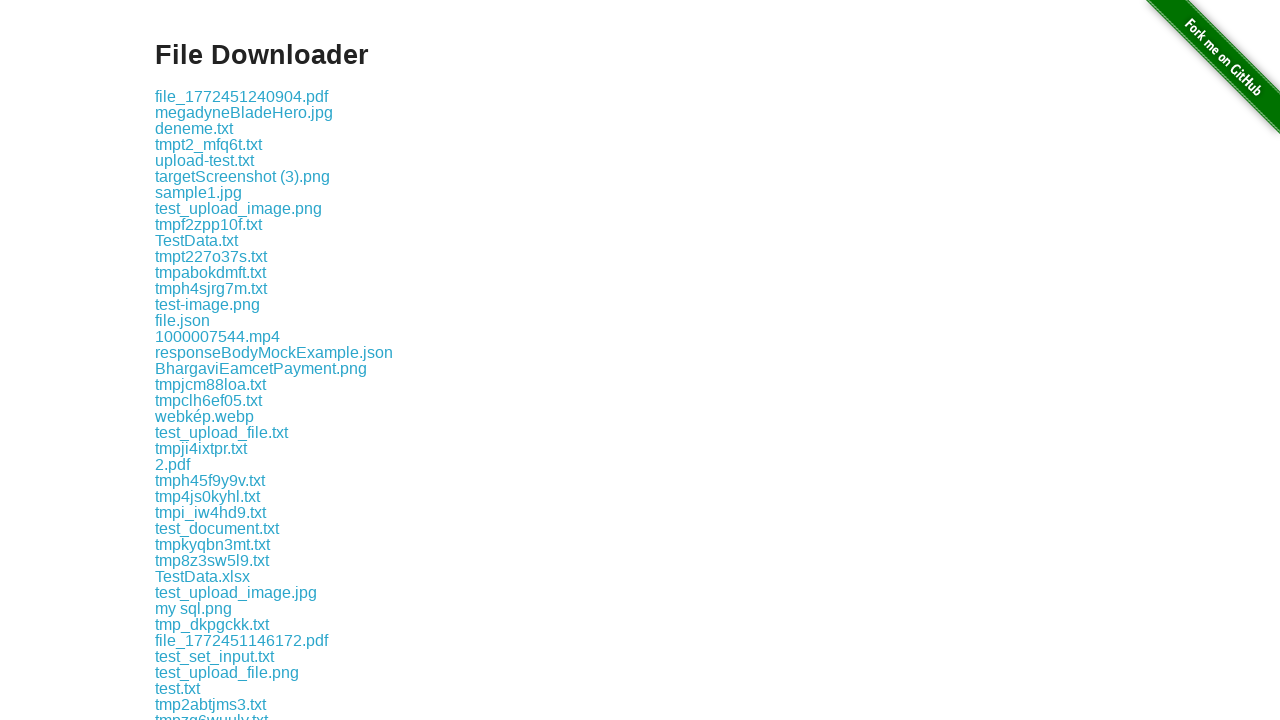

Clicked the download link to trigger file download at (242, 96) on .example a
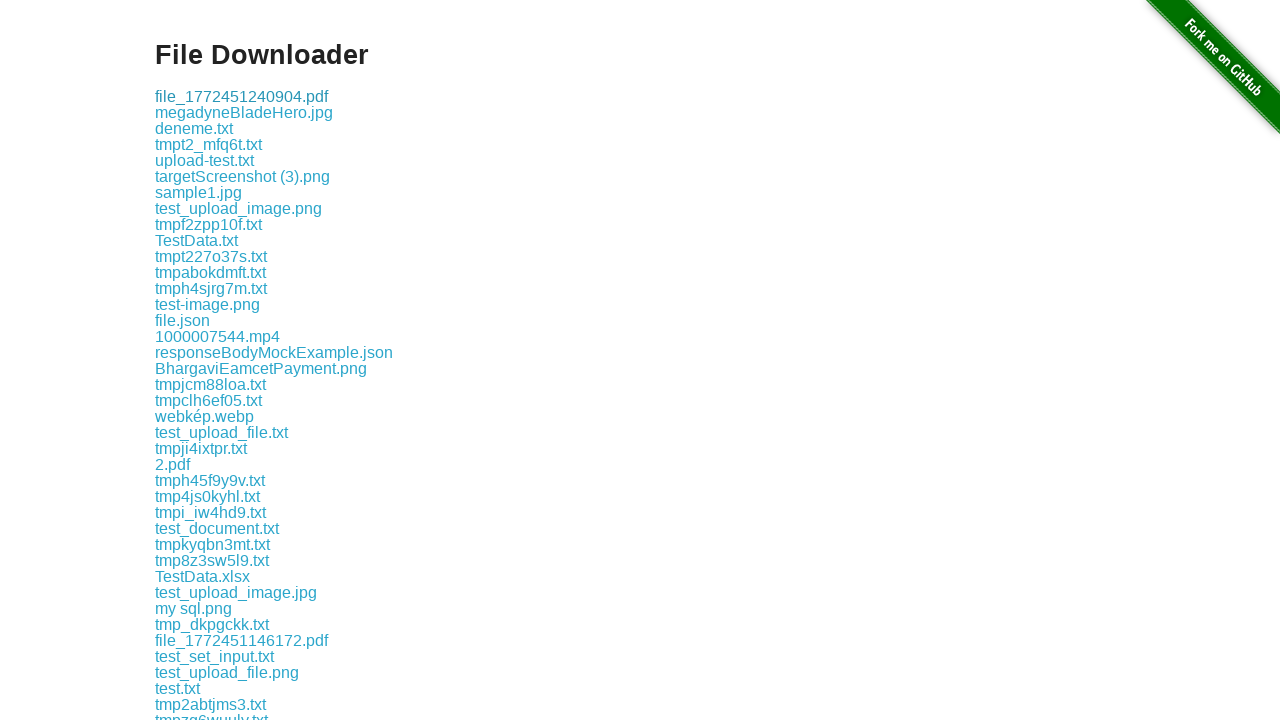

Waited for download to complete
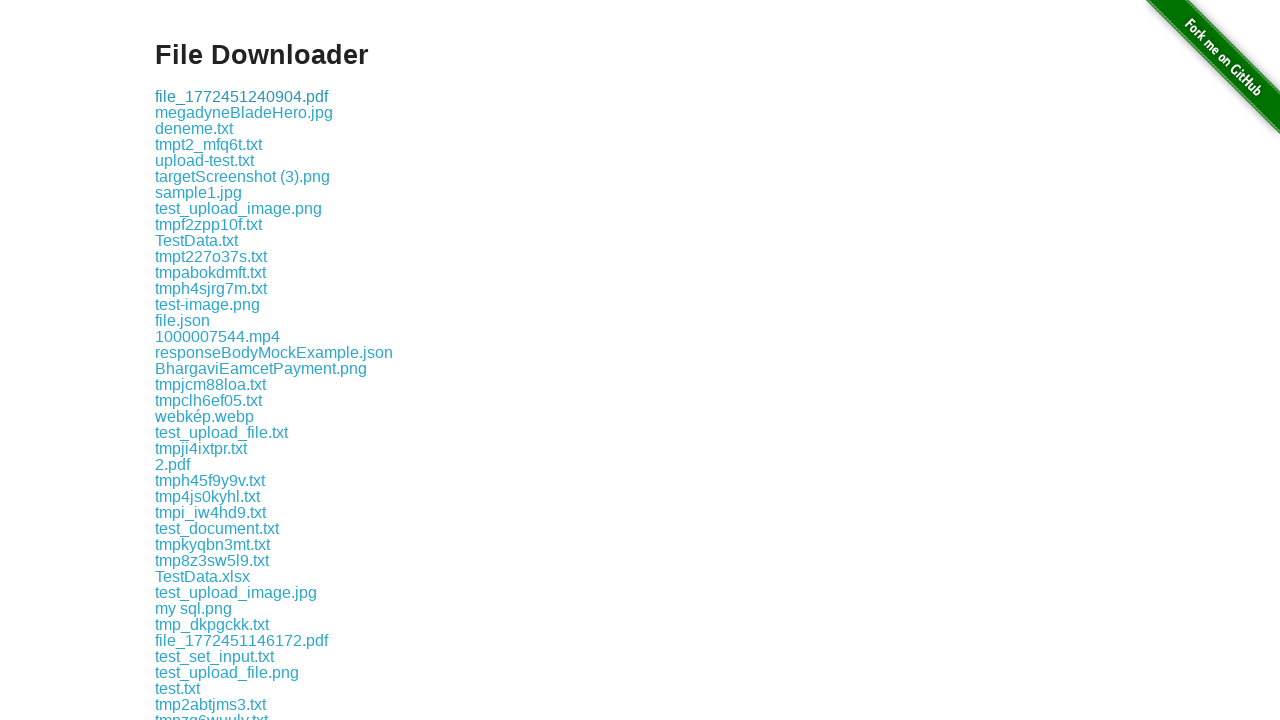

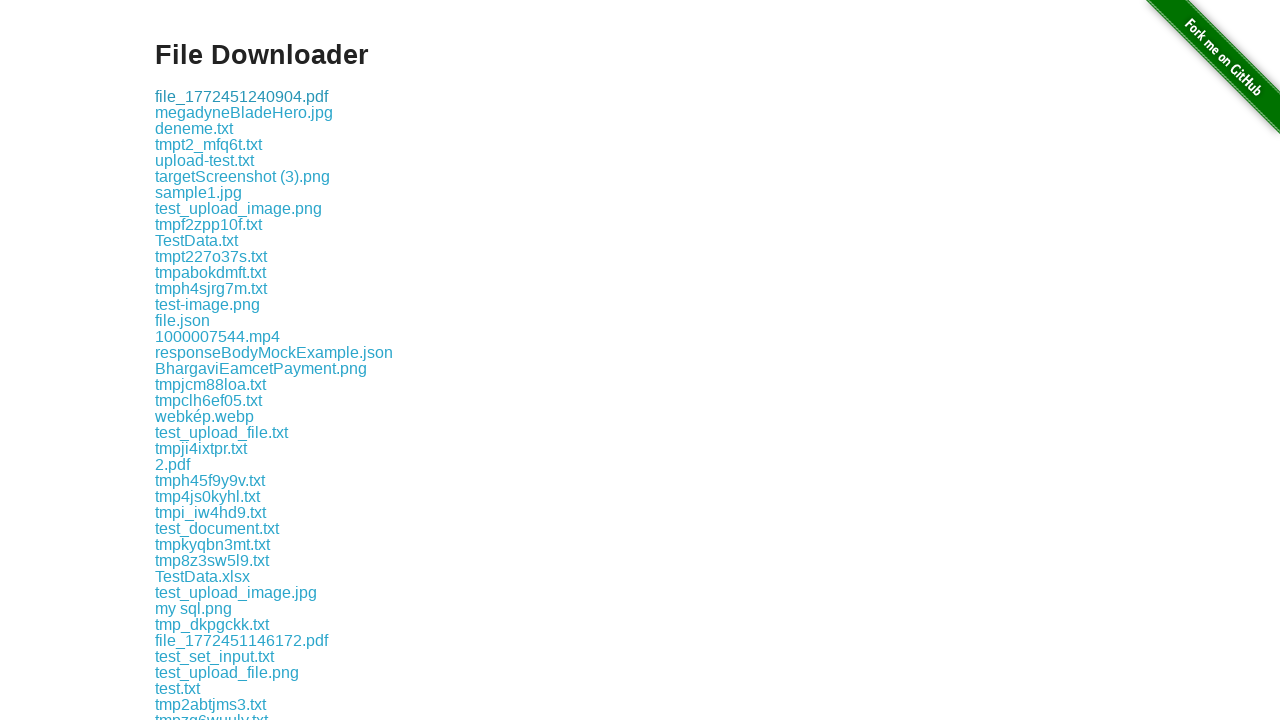